Tests double-click functionality on a button element by scrolling to the button and performing a double-click action

Starting URL: https://demoqa.com/buttons

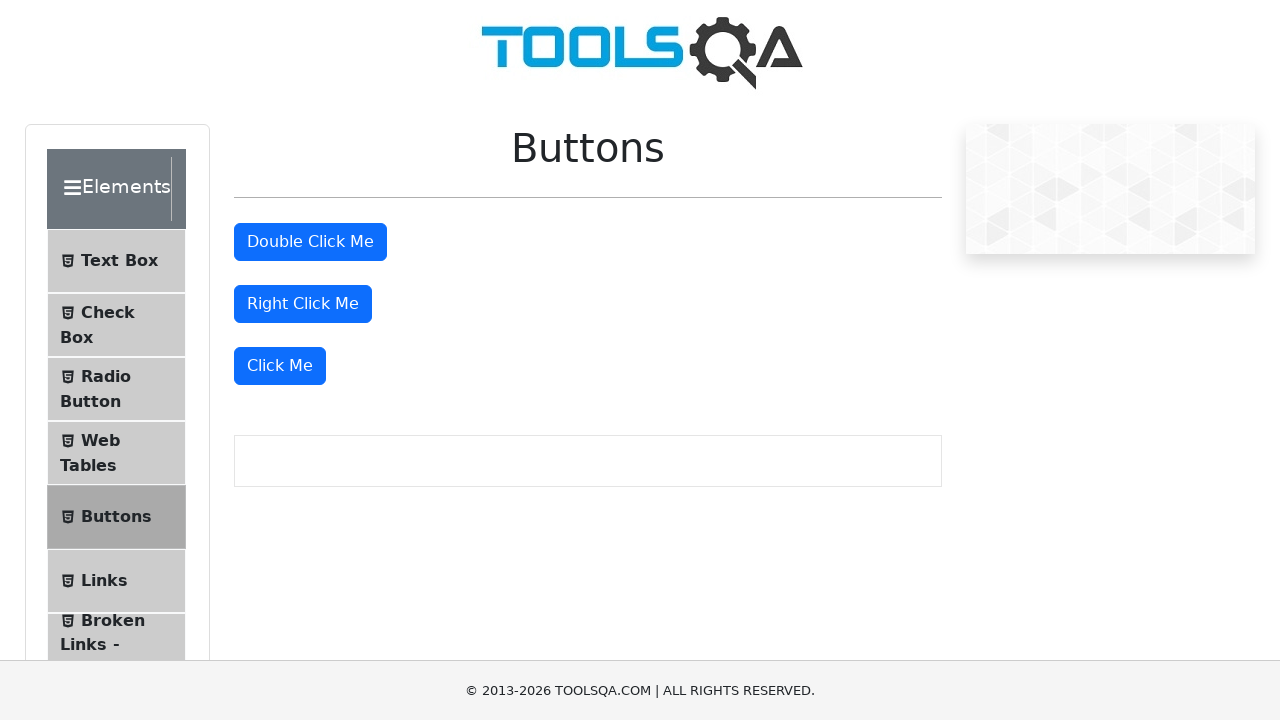

Scrolled down 300 pixels to make the double-click button visible
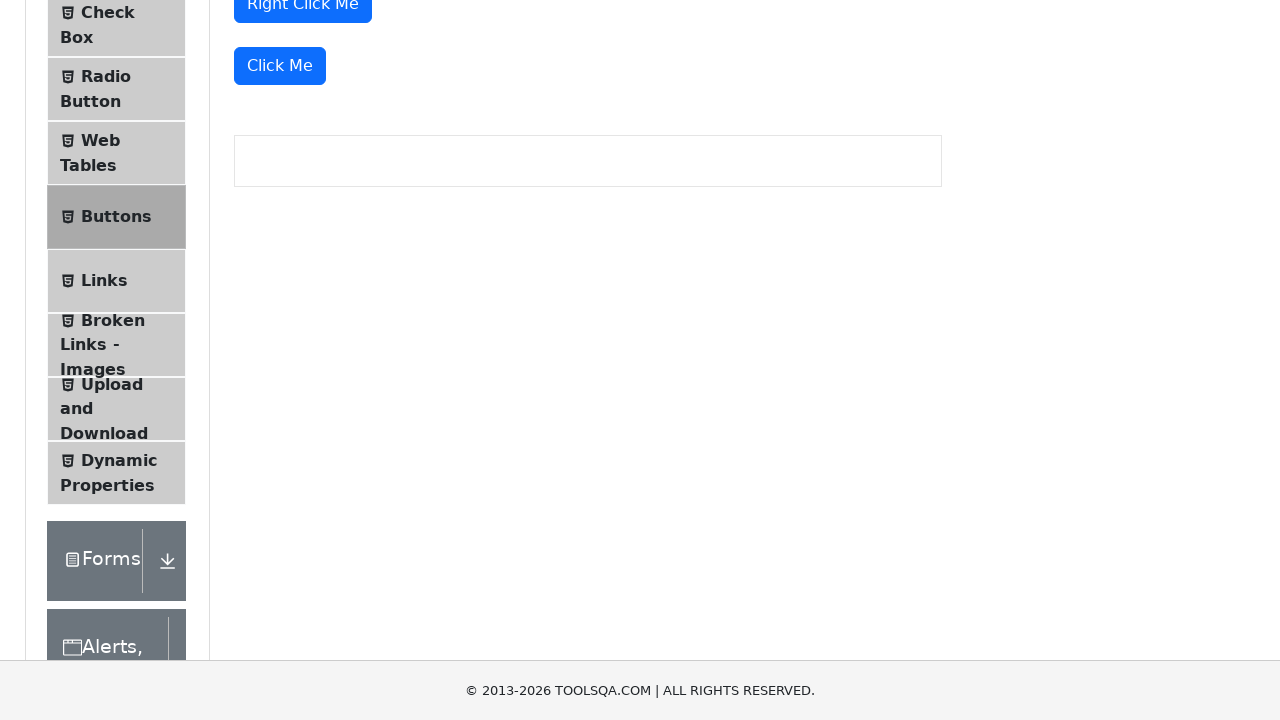

Performed double-click action on the double-click button at (310, 242) on #doubleClickBtn
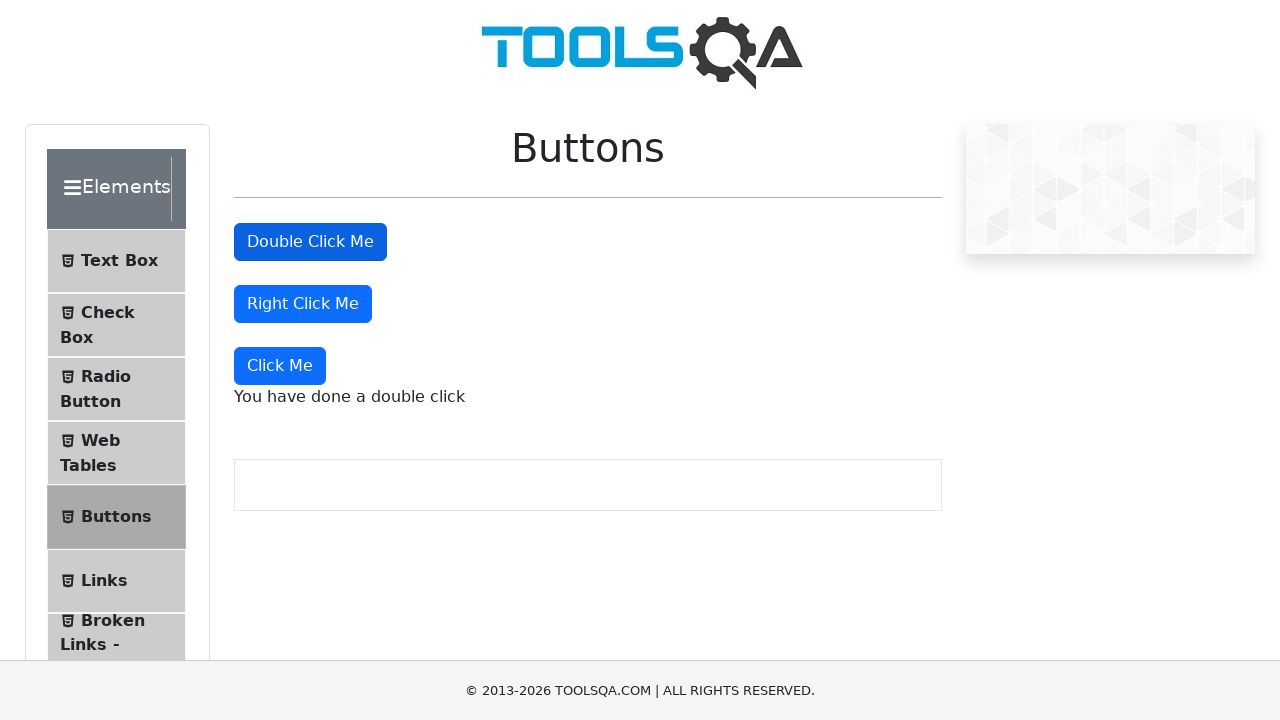

Double-click result message appeared
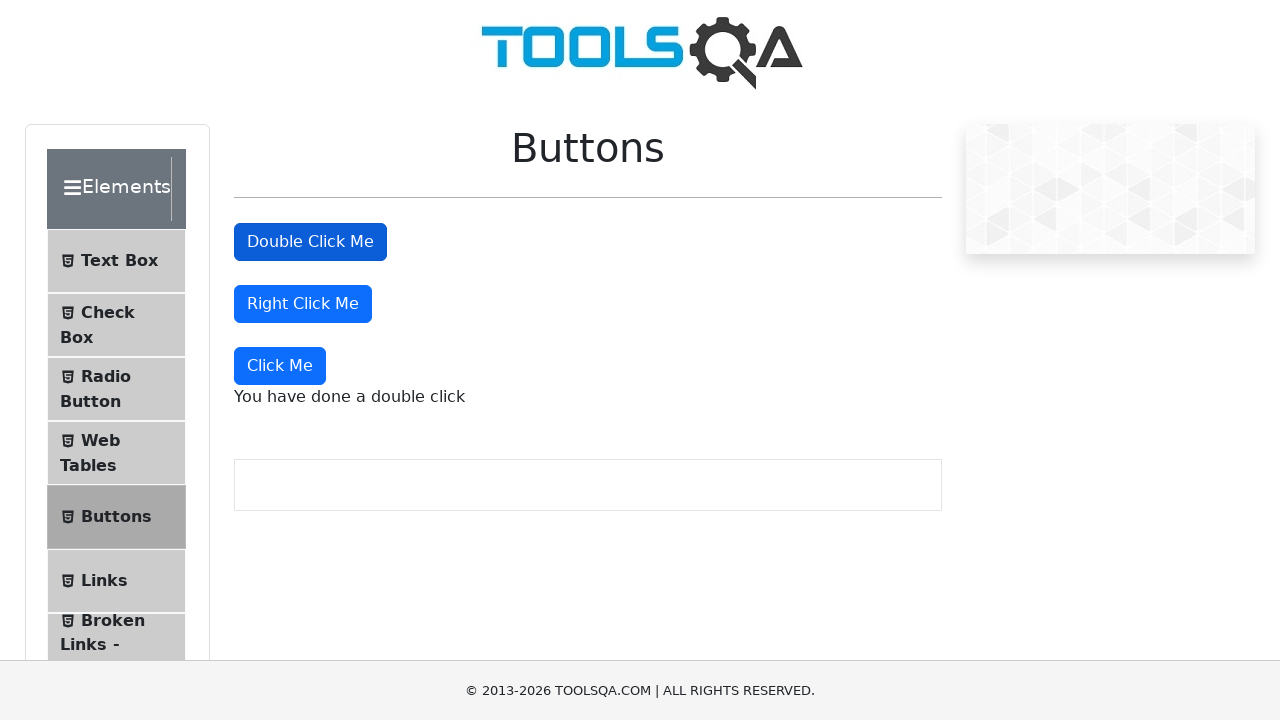

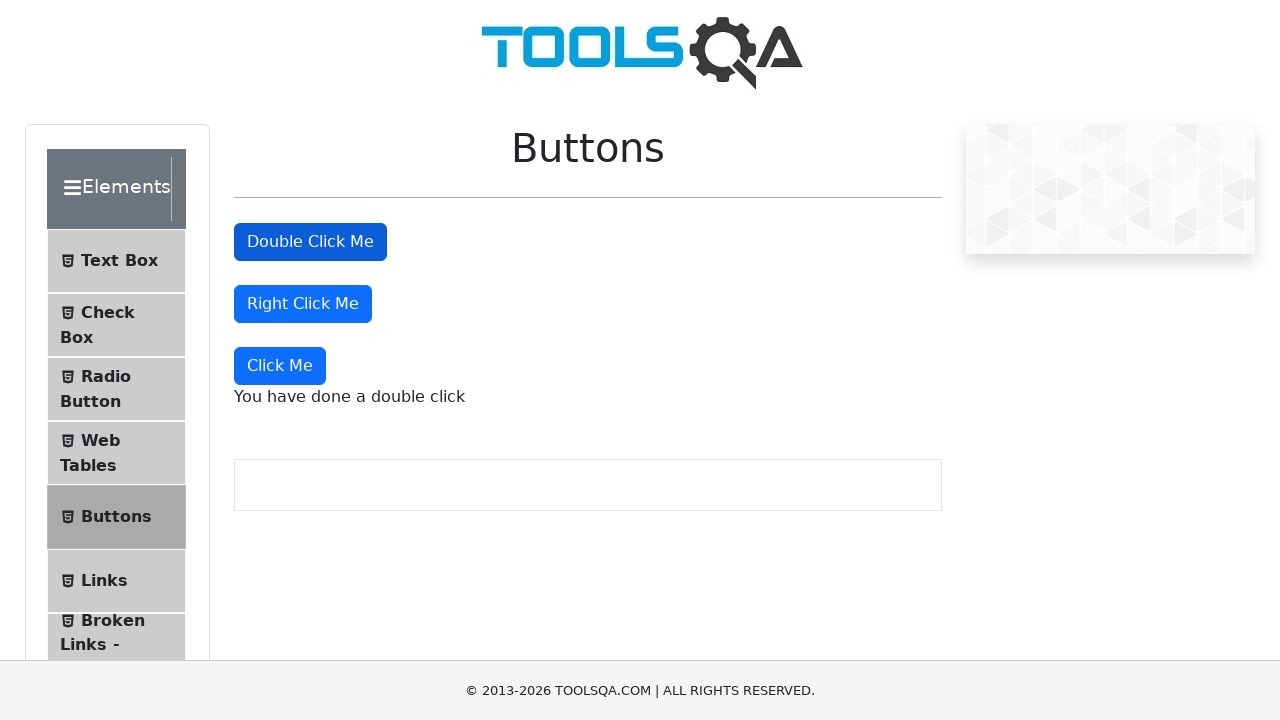